Tests dynamic loading functionality by clicking a start button and waiting for the "Hello World" element to appear on the page.

Starting URL: https://the-internet.herokuapp.com/dynamic_loading/2

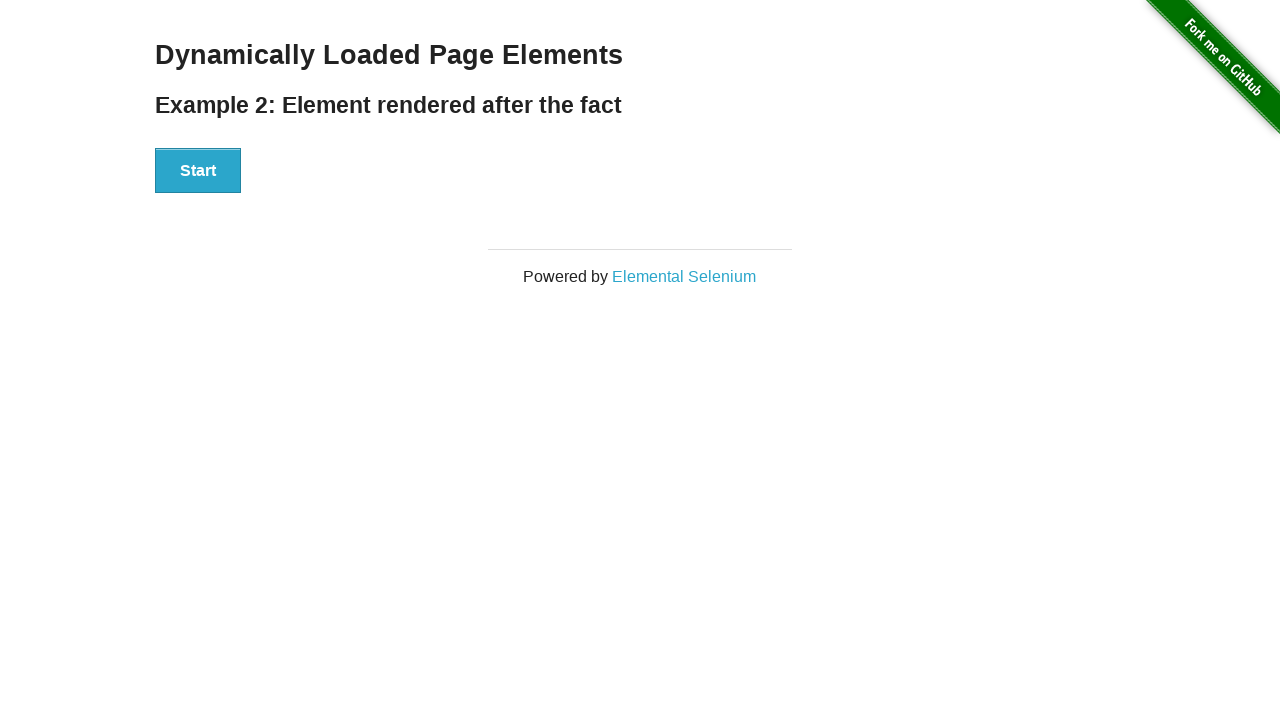

Clicked the start button to initiate dynamic loading at (198, 171) on #start button
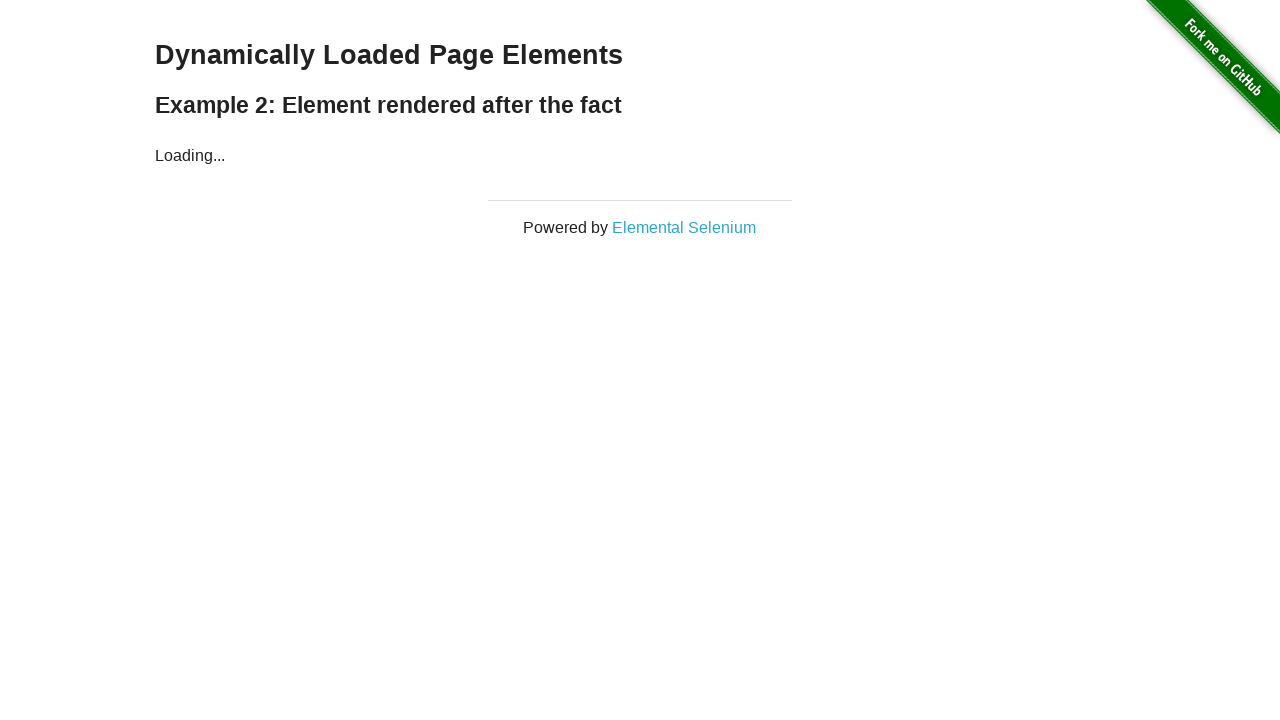

Waited for the 'Hello World' element to appear after dynamic loading
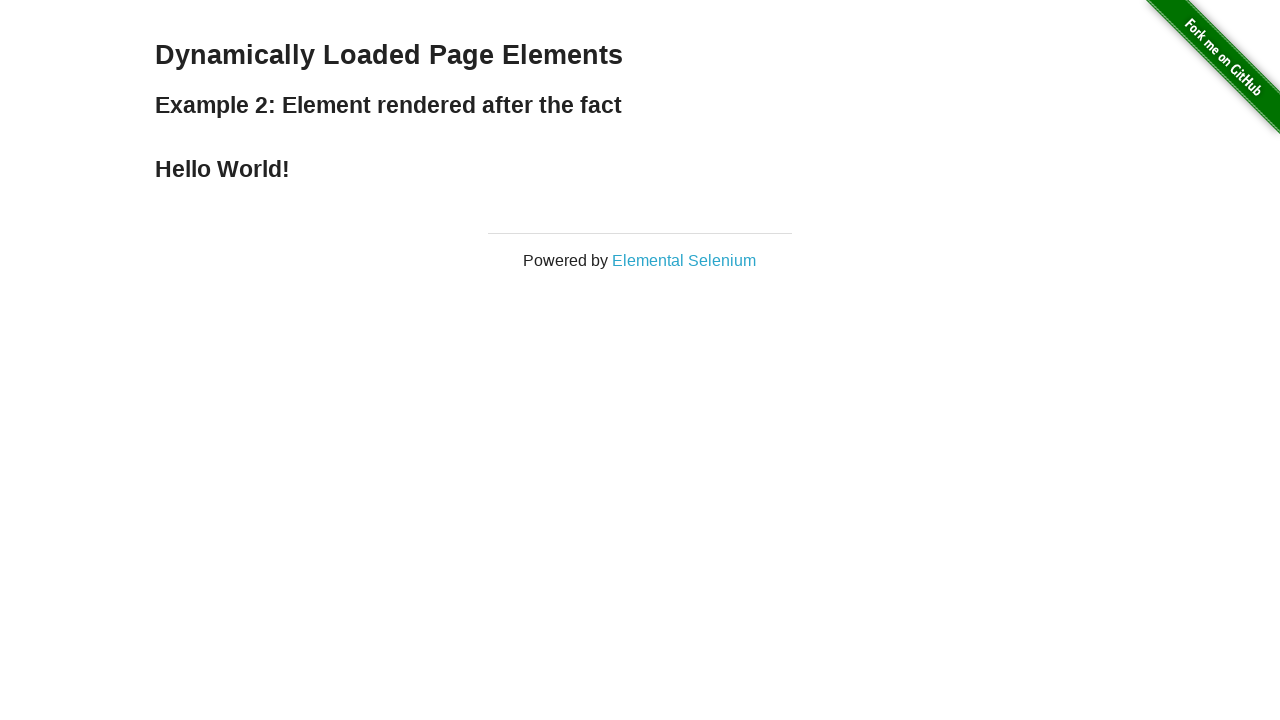

Verified that the element contains the text 'Hello World!'
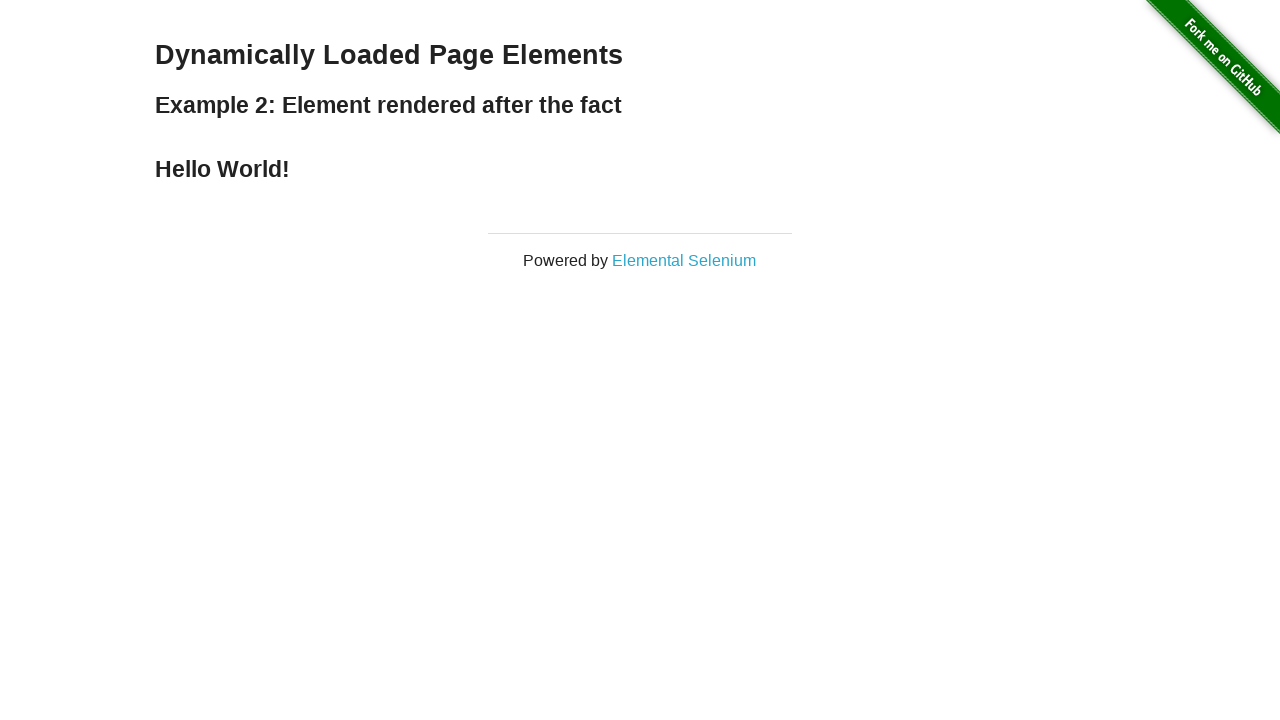

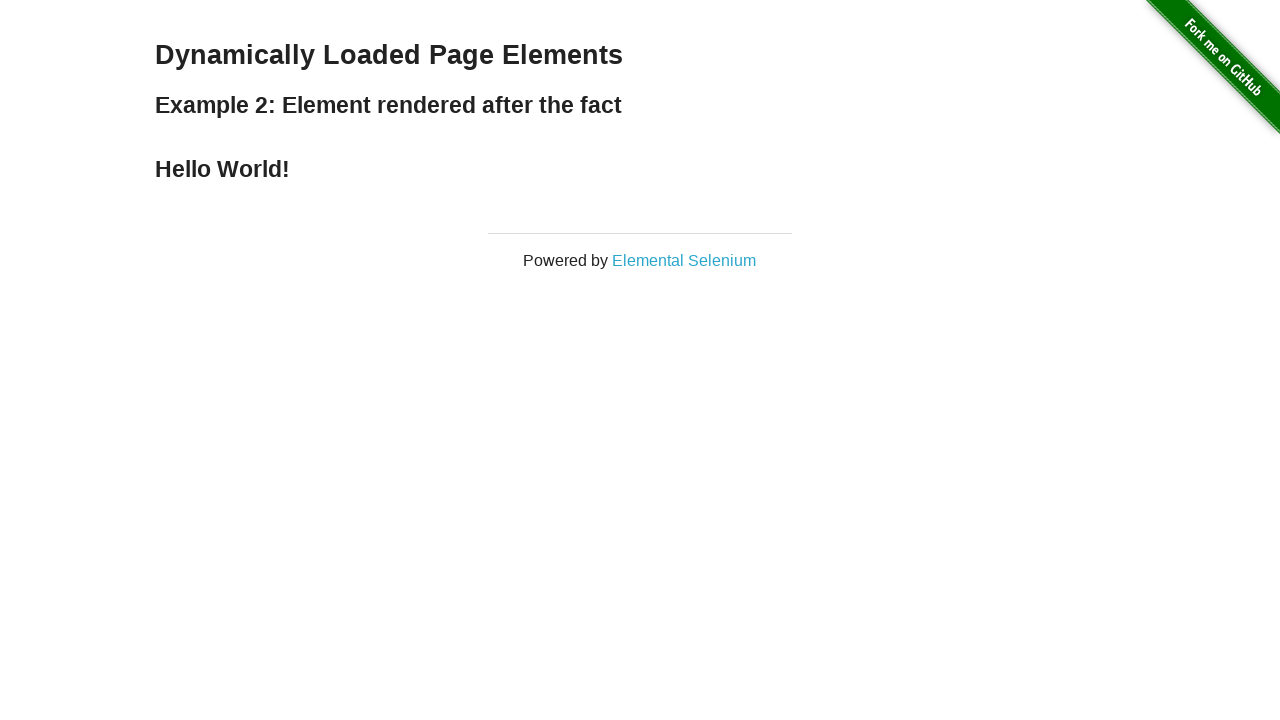